Tests that clicking Clear completed removes completed items from the list

Starting URL: https://demo.playwright.dev/todomvc

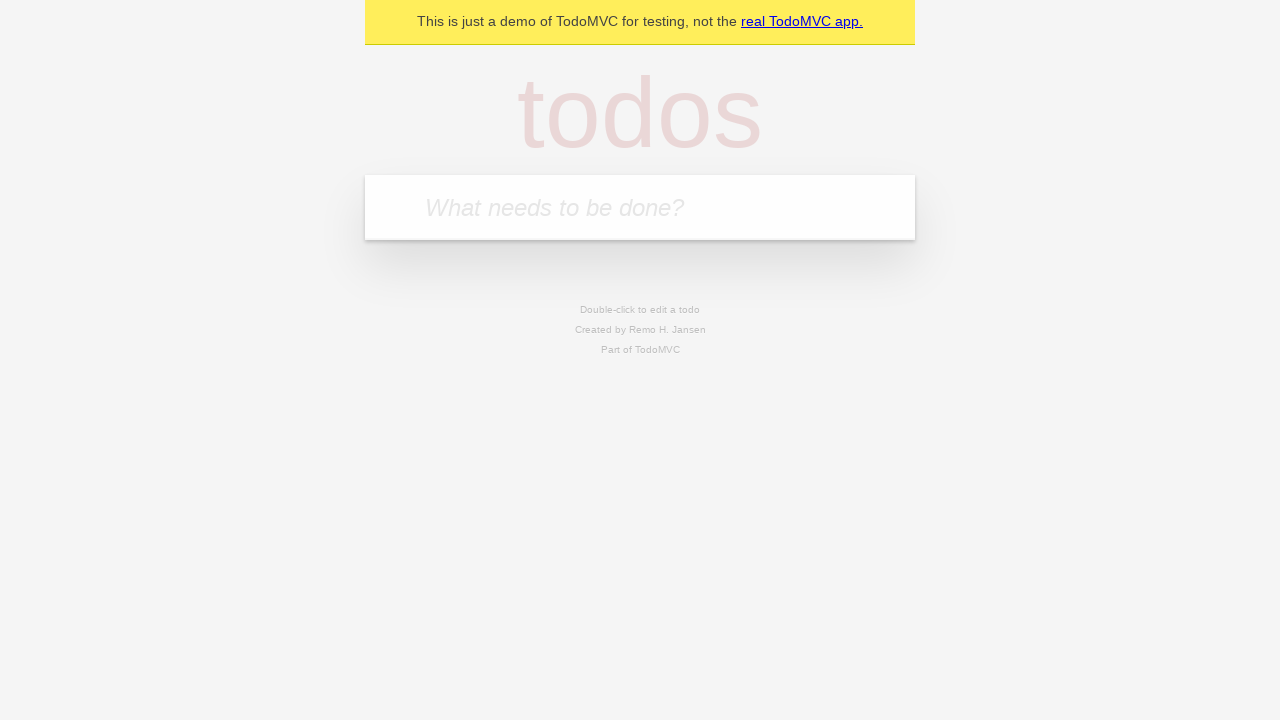

Filled todo input with 'buy some cheese' on internal:attr=[placeholder="What needs to be done?"i]
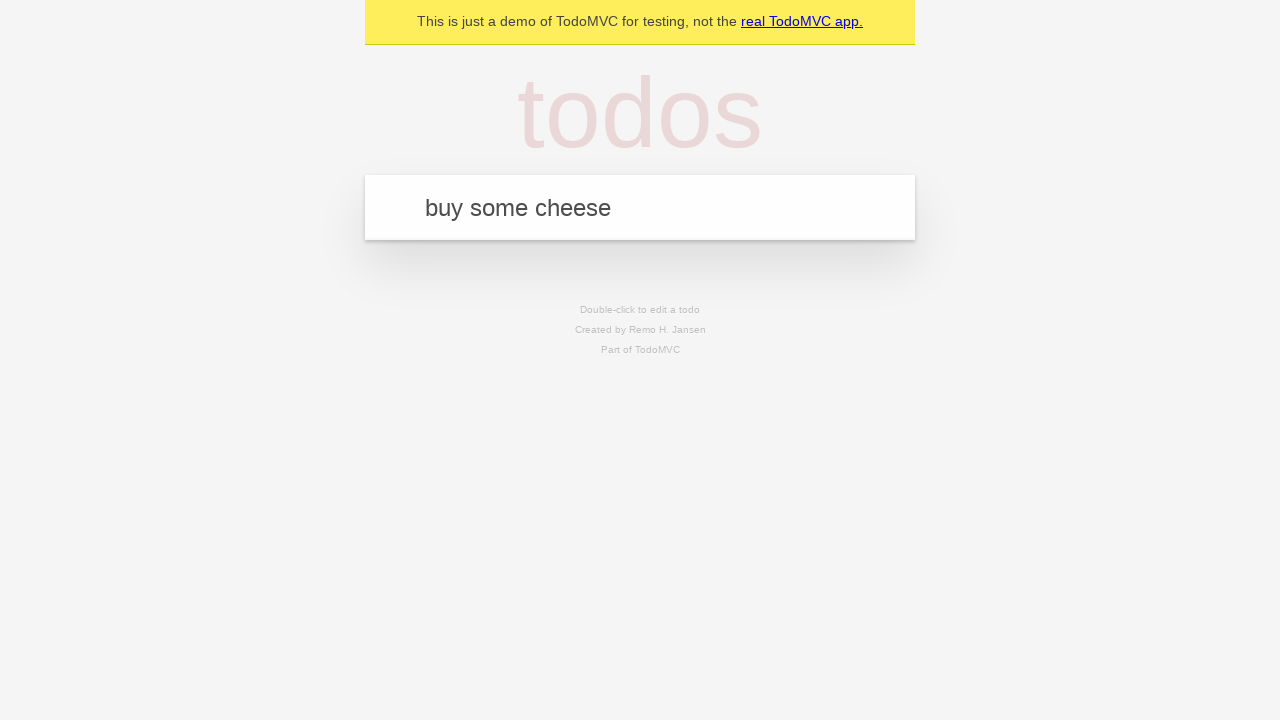

Pressed Enter to create first todo on internal:attr=[placeholder="What needs to be done?"i]
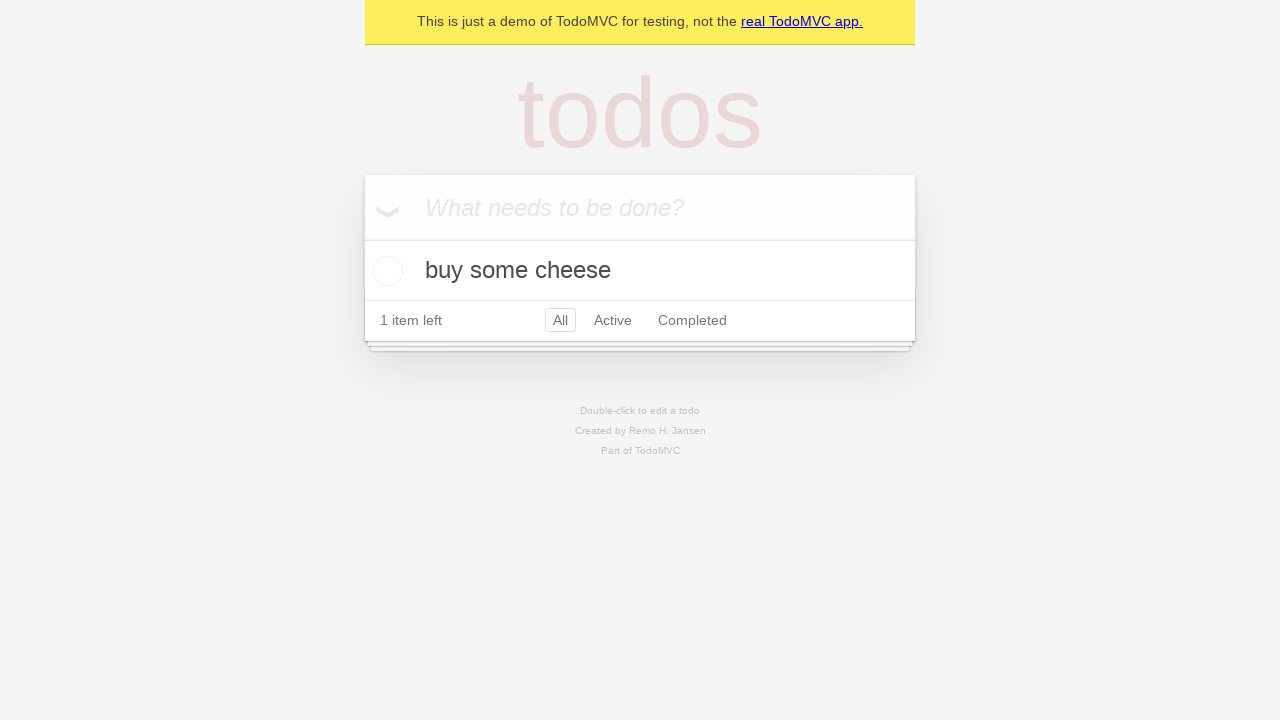

Filled todo input with 'feed the cat' on internal:attr=[placeholder="What needs to be done?"i]
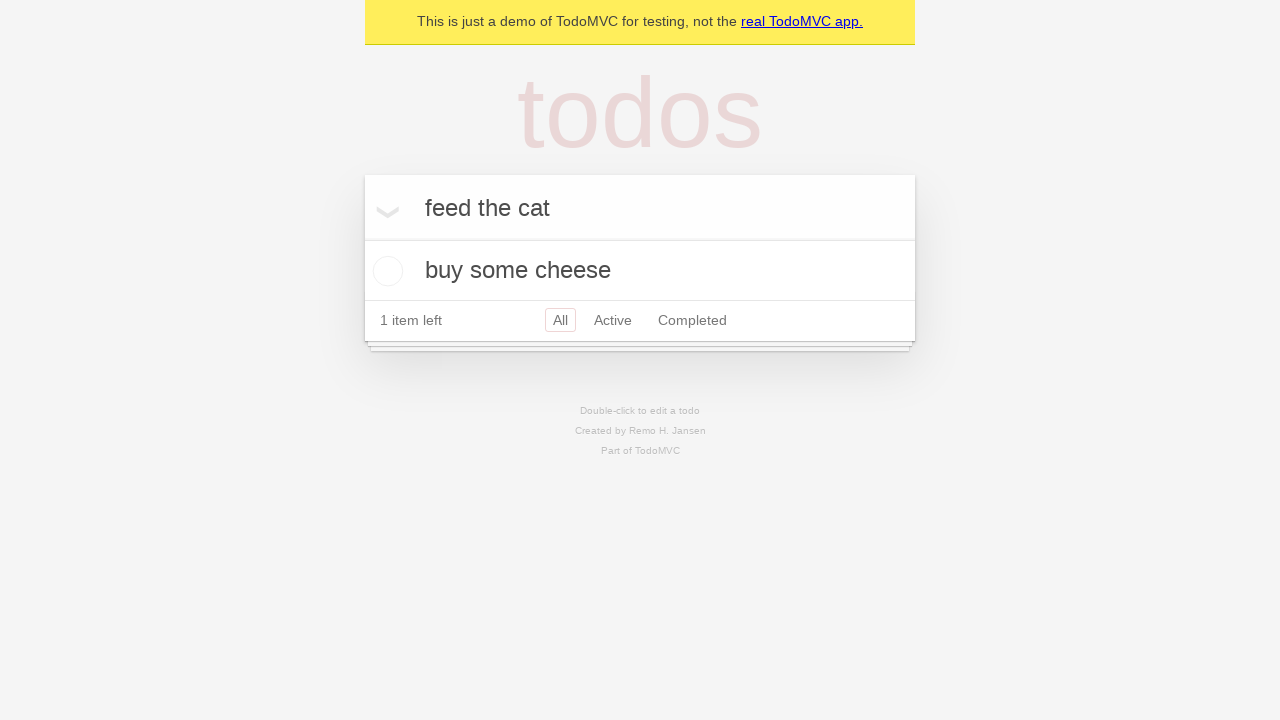

Pressed Enter to create second todo on internal:attr=[placeholder="What needs to be done?"i]
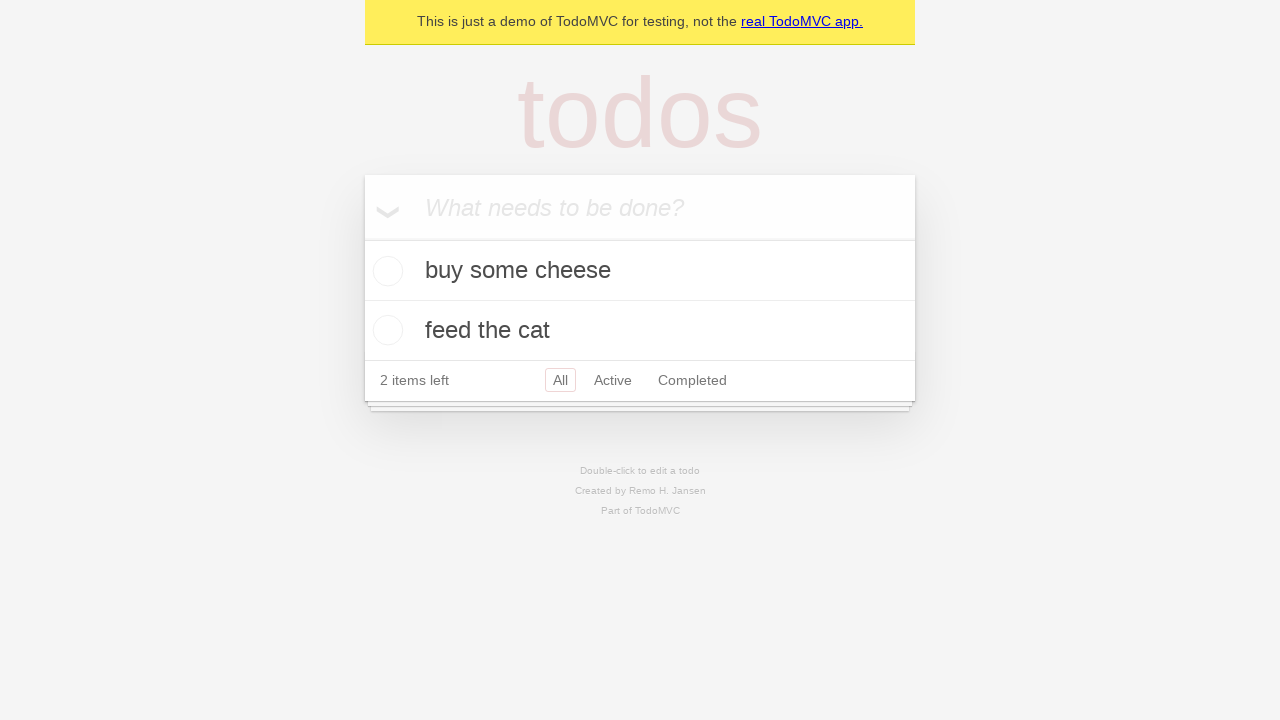

Filled todo input with 'book a doctors appointment' on internal:attr=[placeholder="What needs to be done?"i]
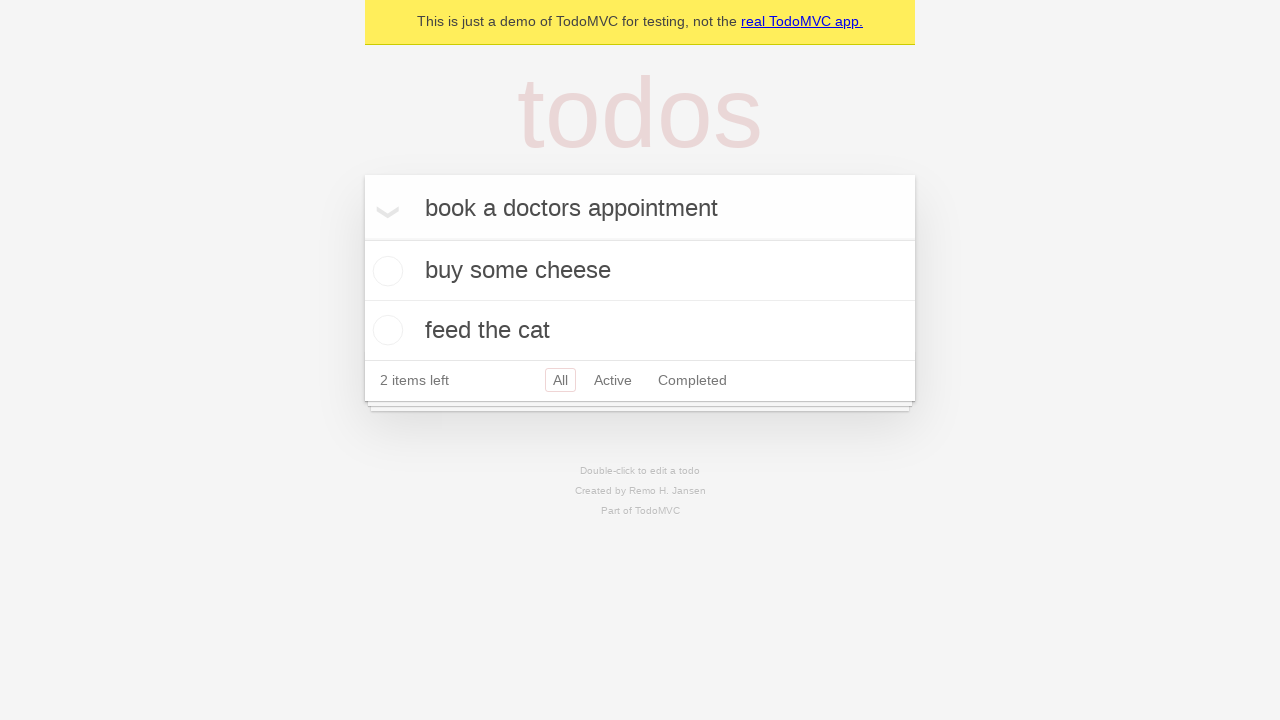

Pressed Enter to create third todo on internal:attr=[placeholder="What needs to be done?"i]
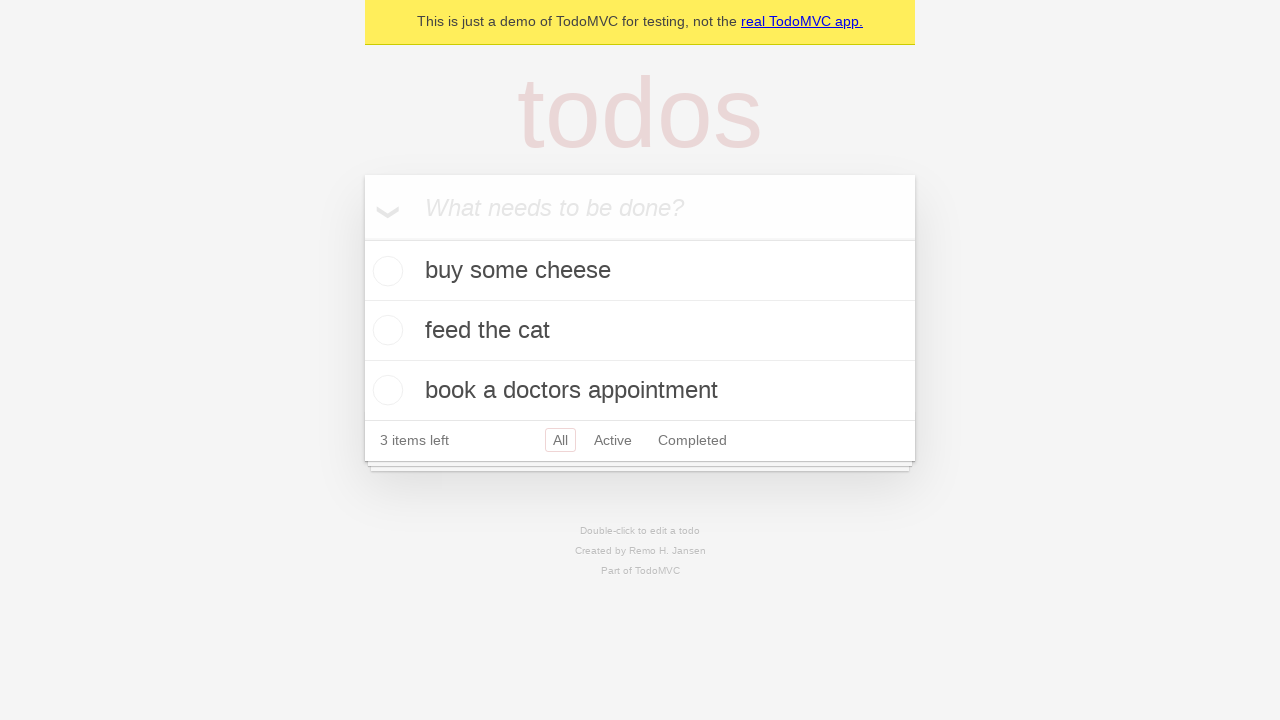

Waited for todo items to load
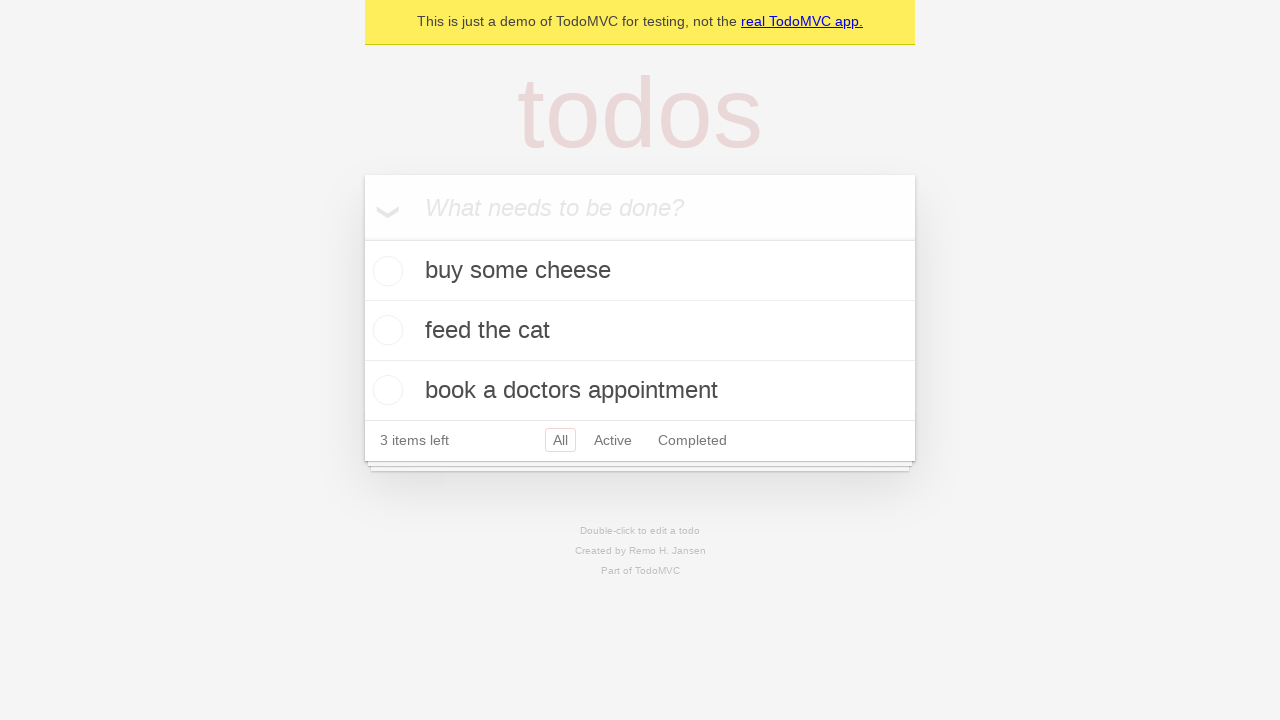

Checked the second todo item (feed the cat) at (385, 330) on internal:testid=[data-testid="todo-item"s] >> nth=1 >> internal:role=checkbox
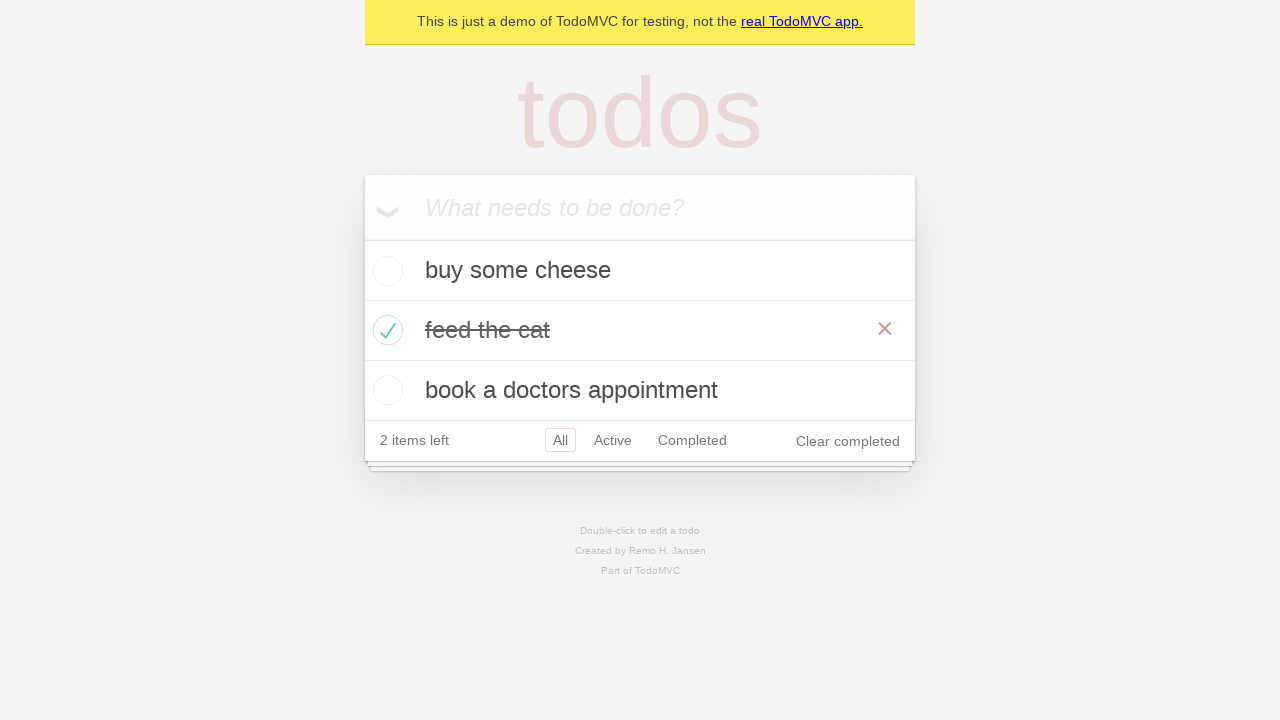

Clicked Clear completed button to remove completed items at (848, 441) on internal:role=button[name="Clear completed"i]
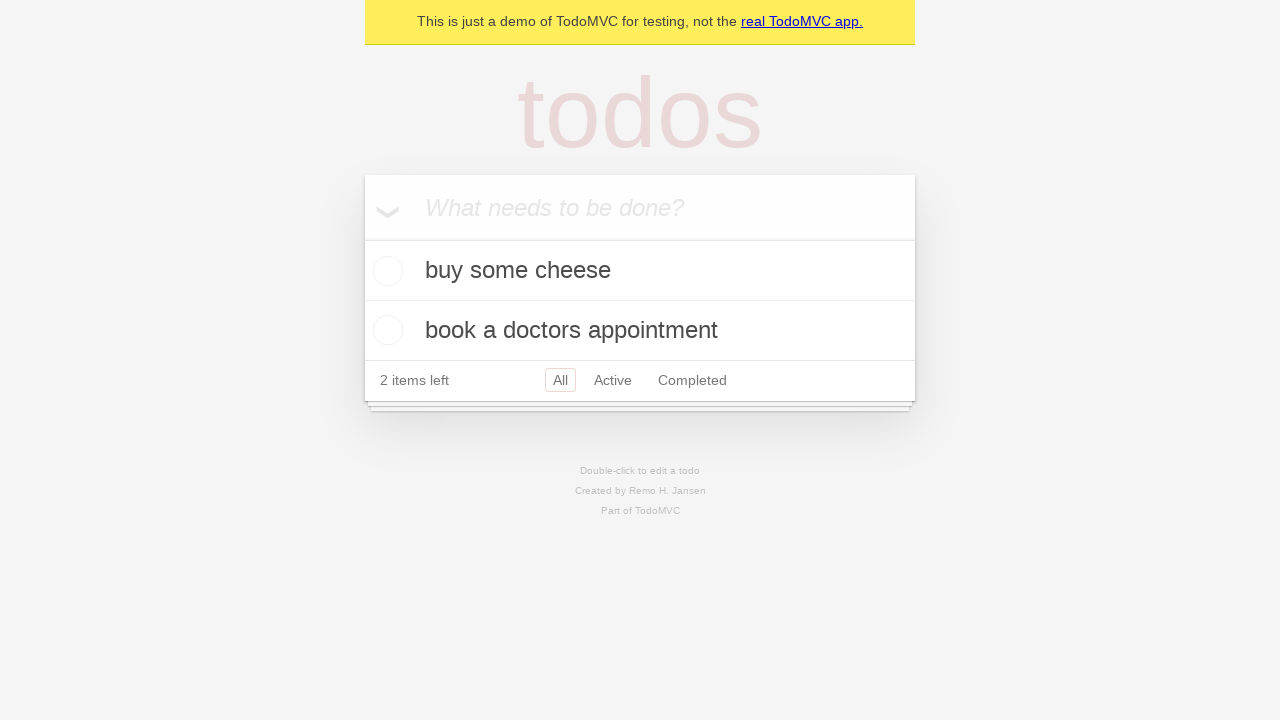

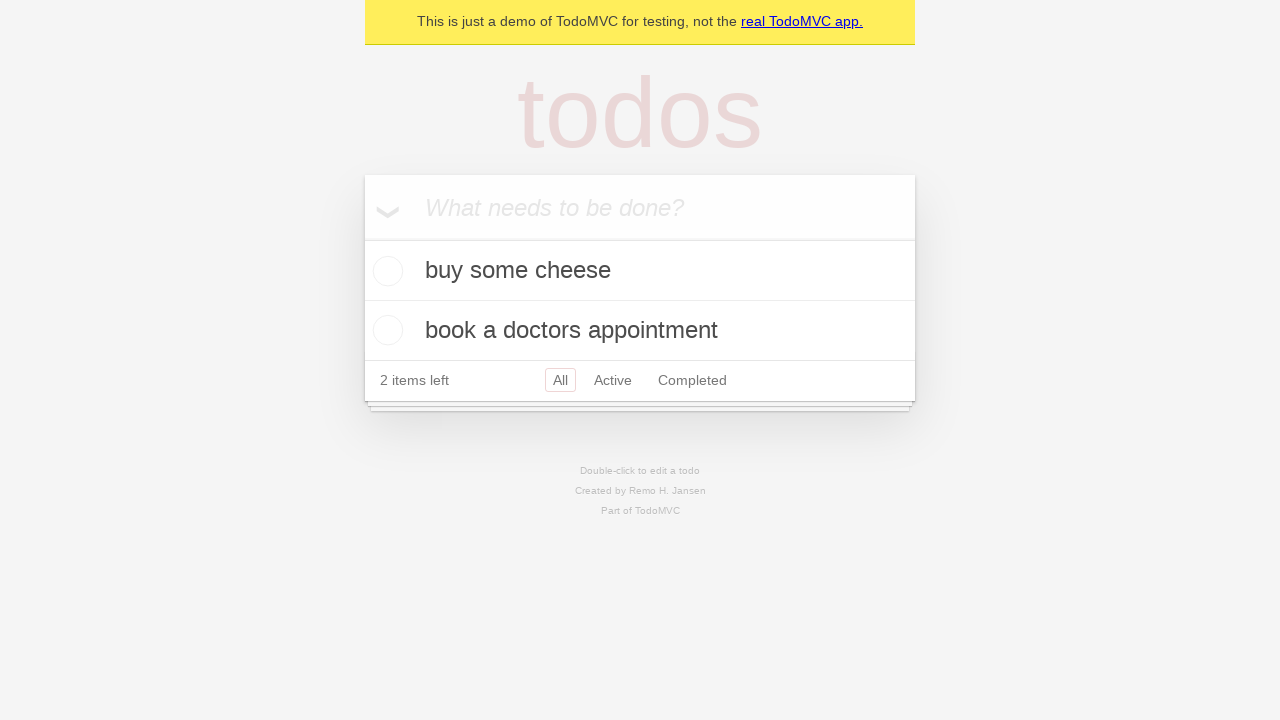